Tests dynamic loading where an element is rendered after clicking a button, verifying the element becomes visible

Starting URL: https://the-internet.herokuapp.com/dynamic_loading/2

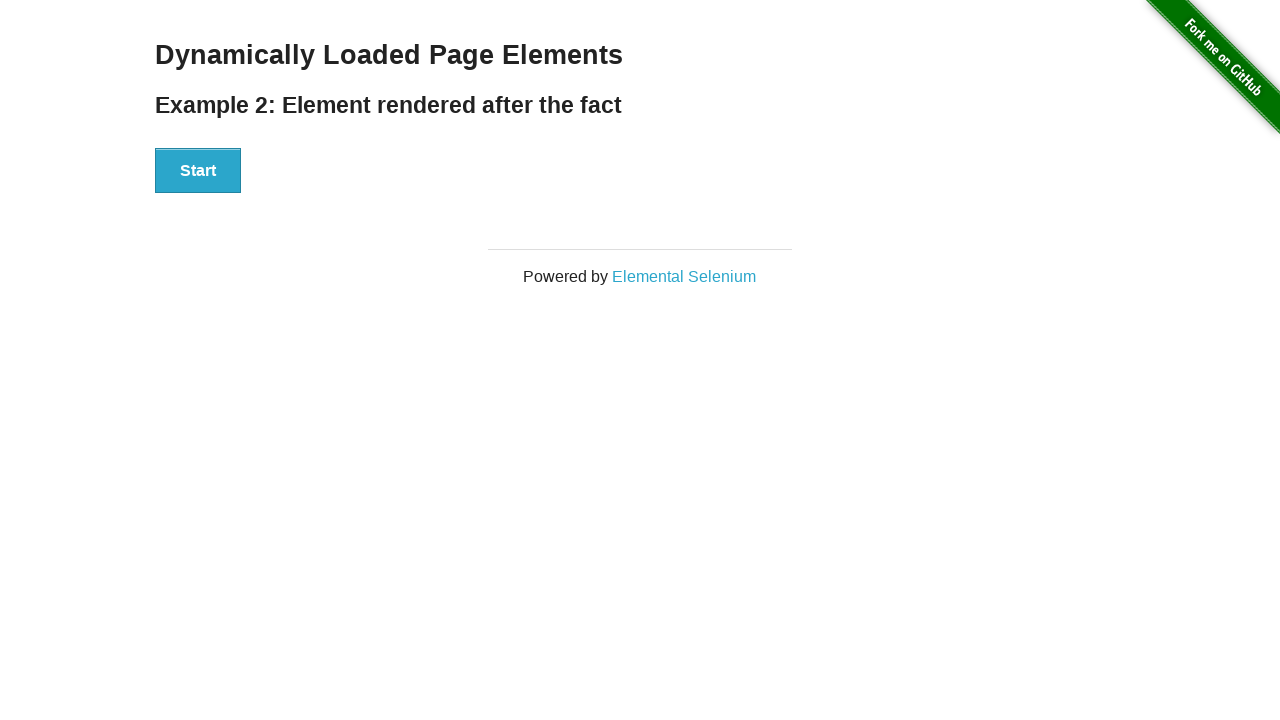

Clicked Start button to trigger dynamic element rendering at (198, 171) on #start button
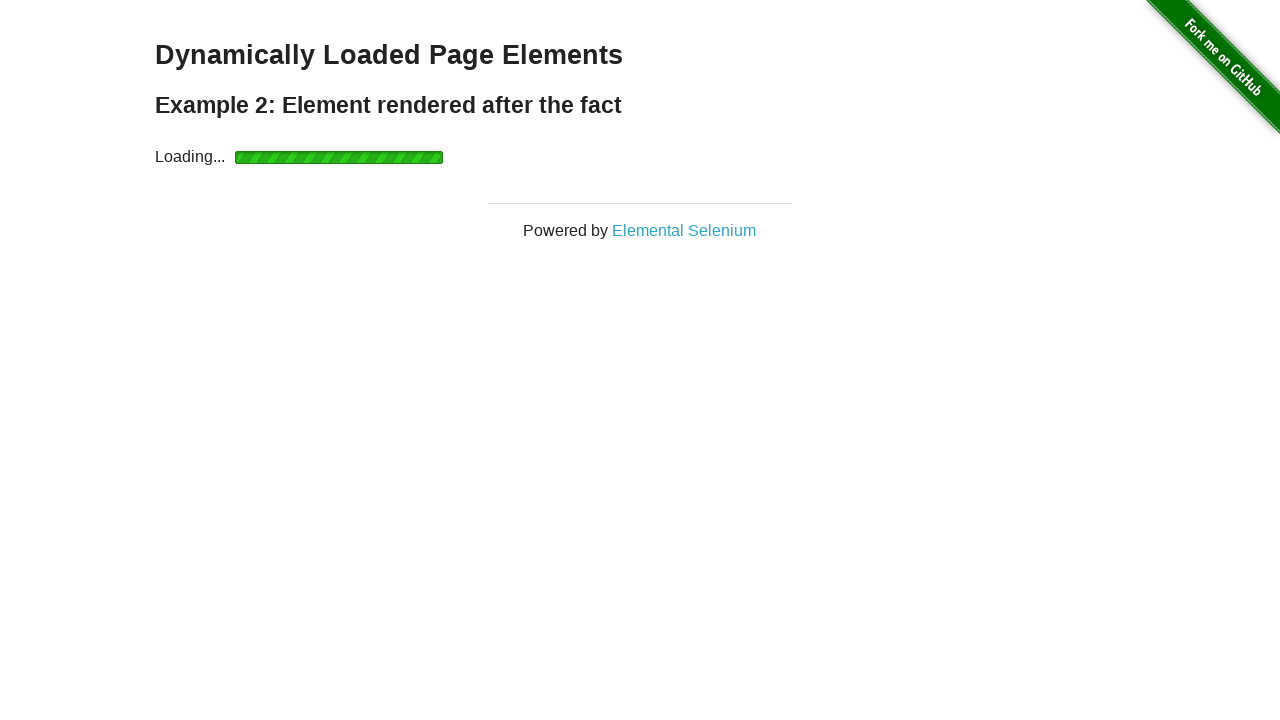

Waited for dynamically rendered element to become visible
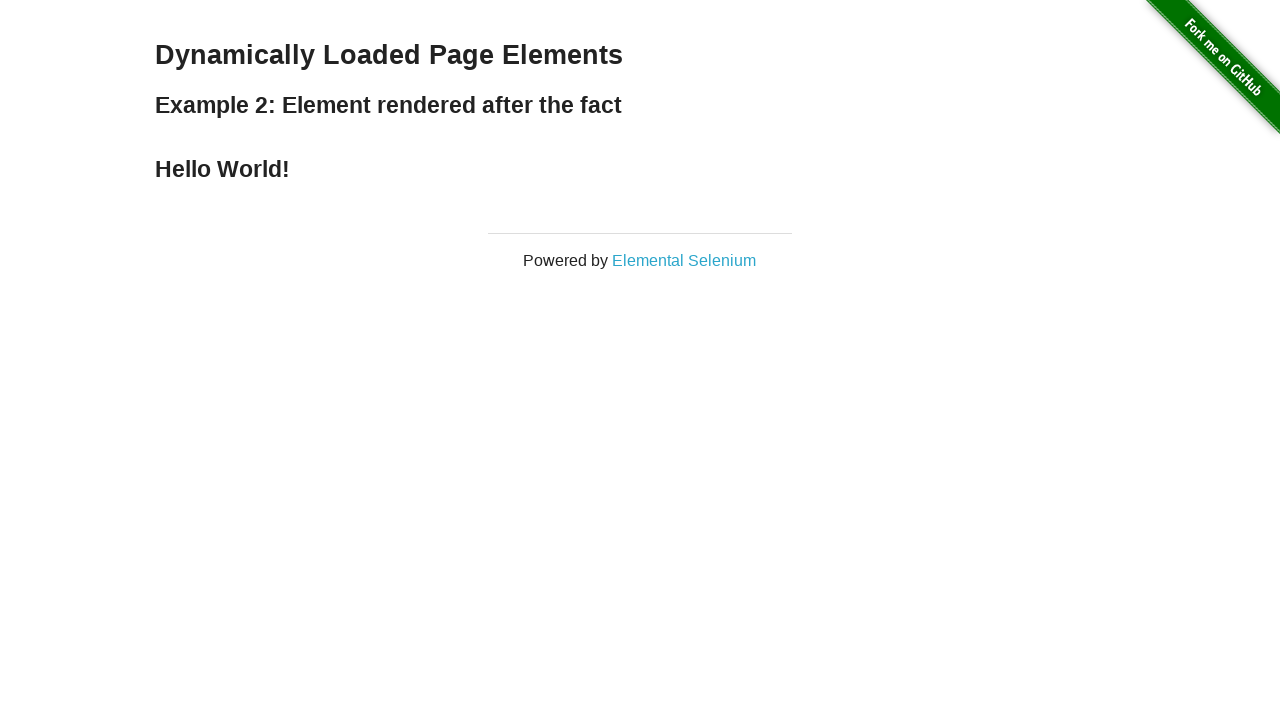

Checked if element is visible
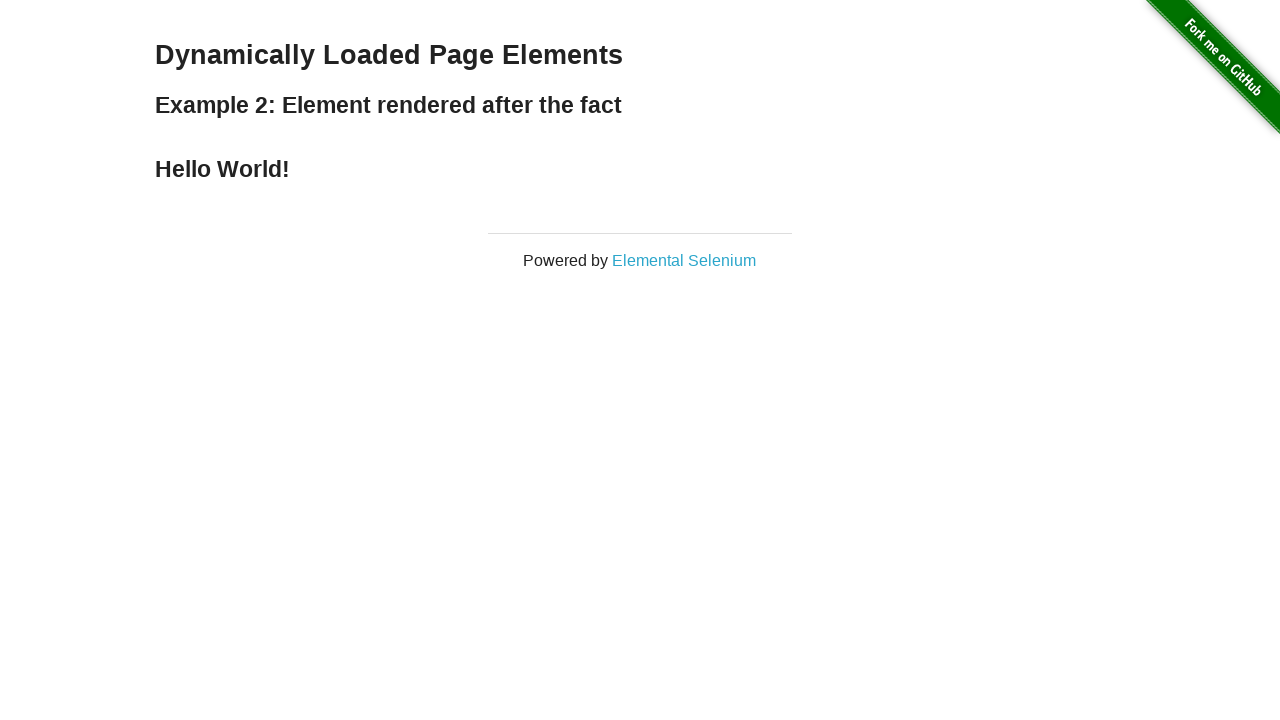

Assertion passed: Element is visible after dynamic loading
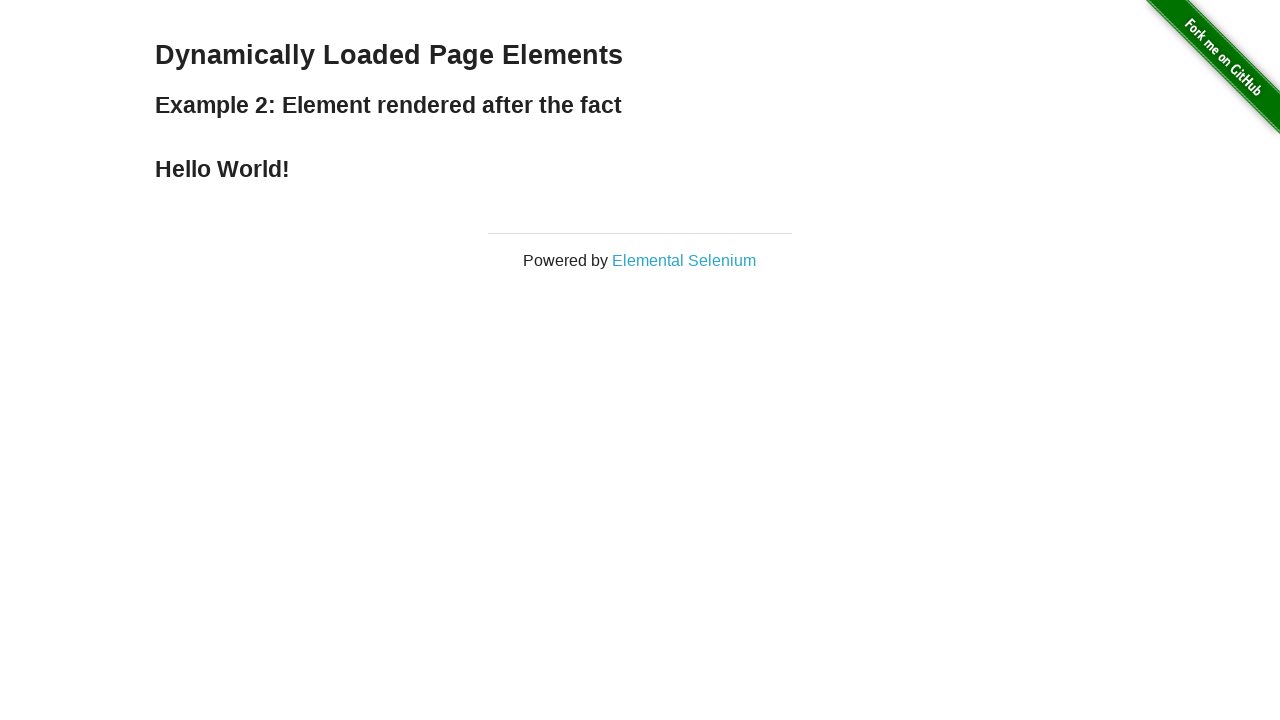

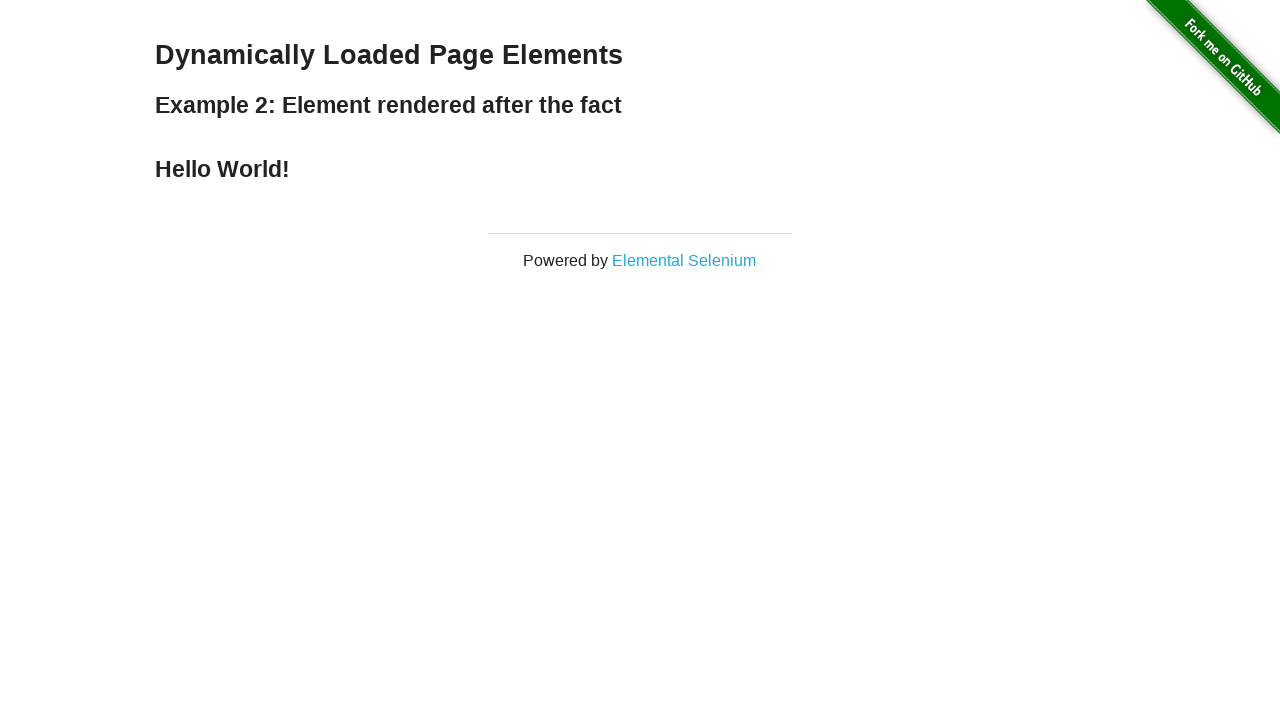